Opens a bootstrap dropdown menu and selects the CSS option

Starting URL: http://seleniumpractise.blogspot.com/2016/08/bootstrap-dropdown-example-for-selenium.html

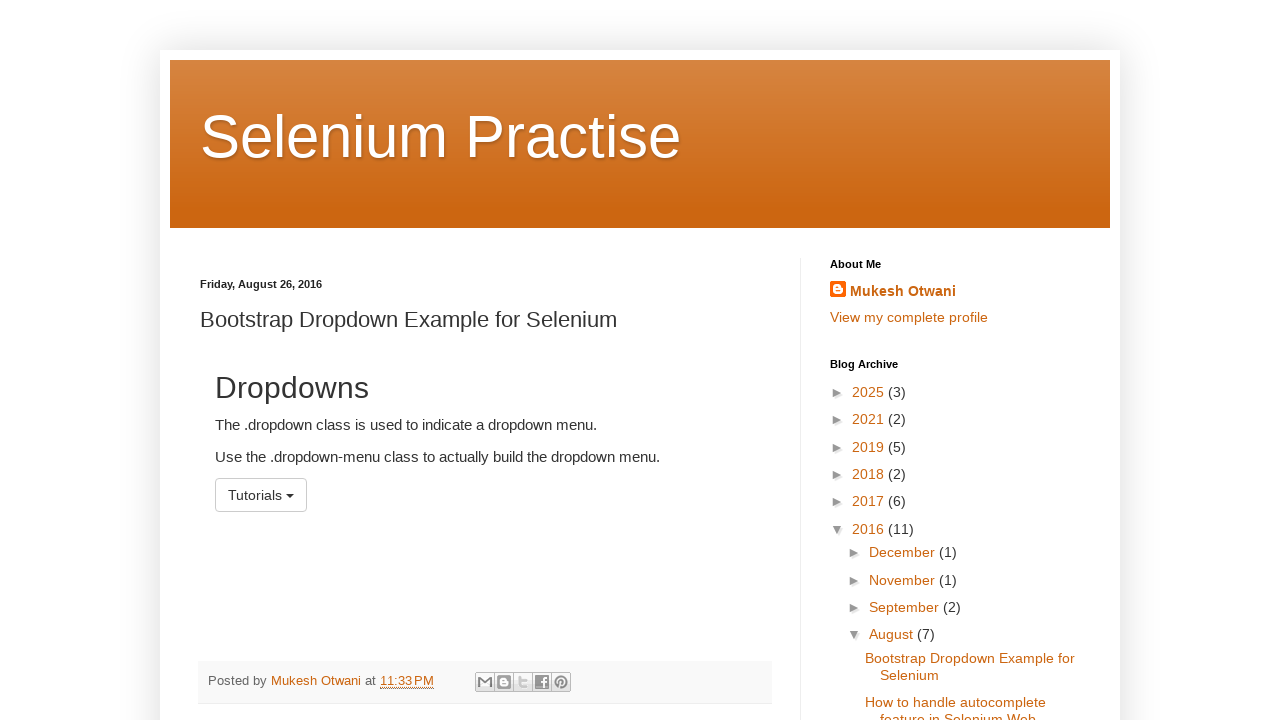

Clicked on dropdown menu to open it at (261, 495) on #menu1
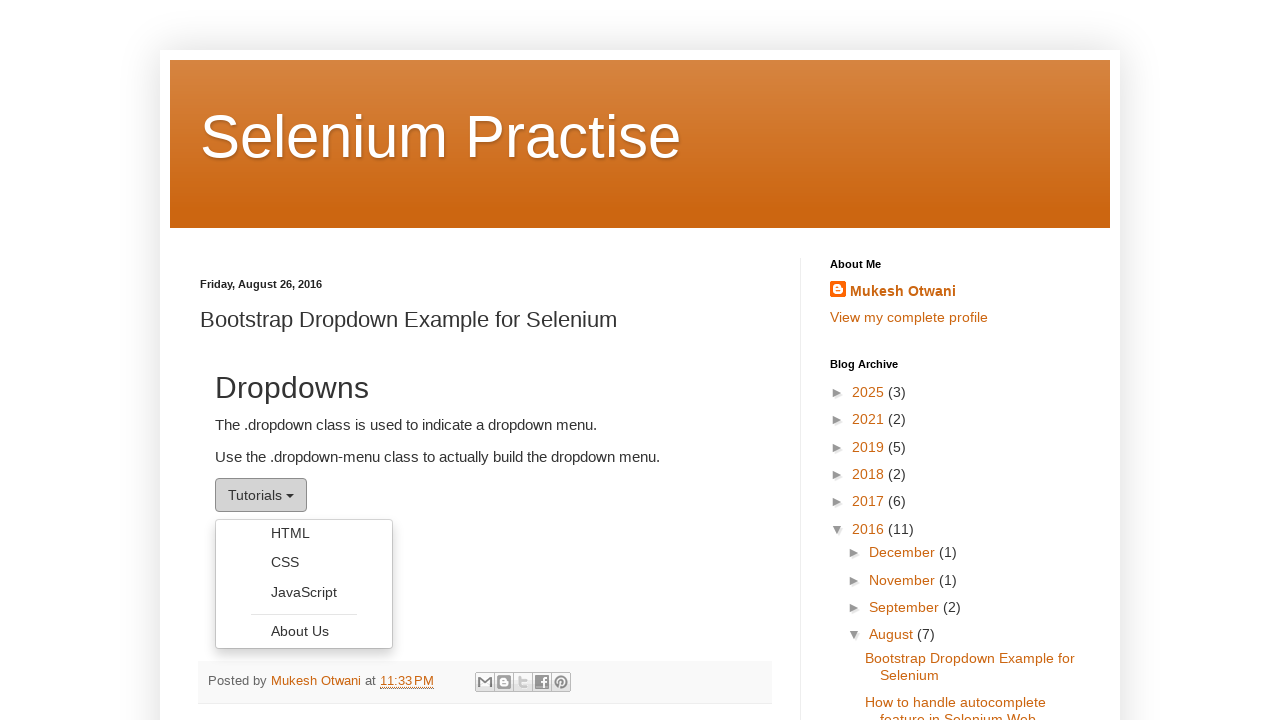

Clicked on CSS option from dropdown menu at (304, 562) on xpath=//ul[@class='dropdown-menu']//a[contains(text(),'CSS')]
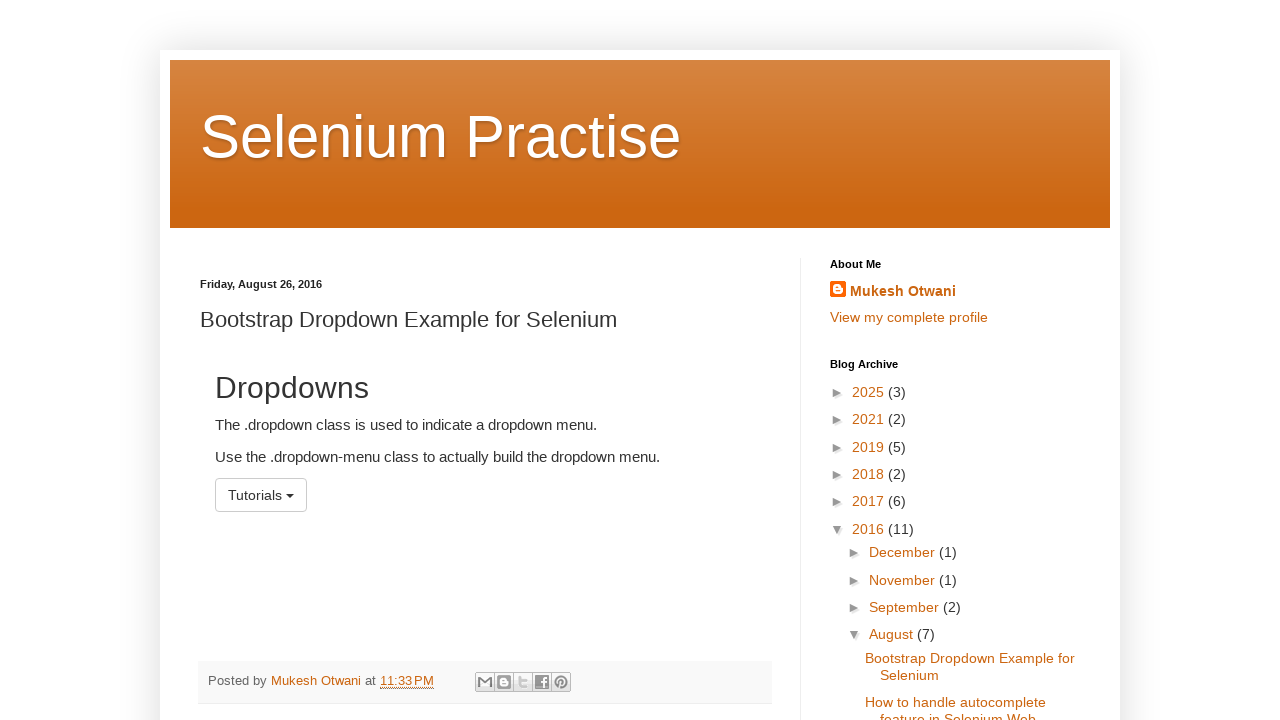

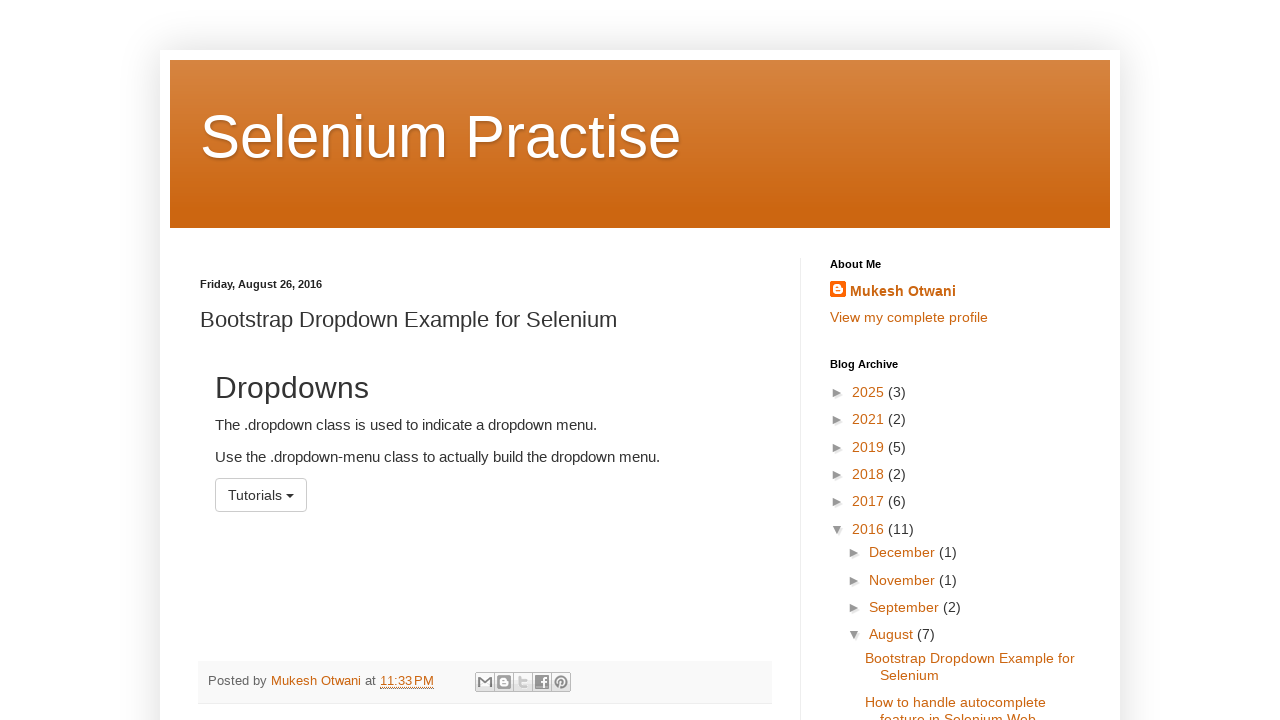